Tests marking all todo items as completed using the toggle all checkbox

Starting URL: https://demo.playwright.dev/todomvc

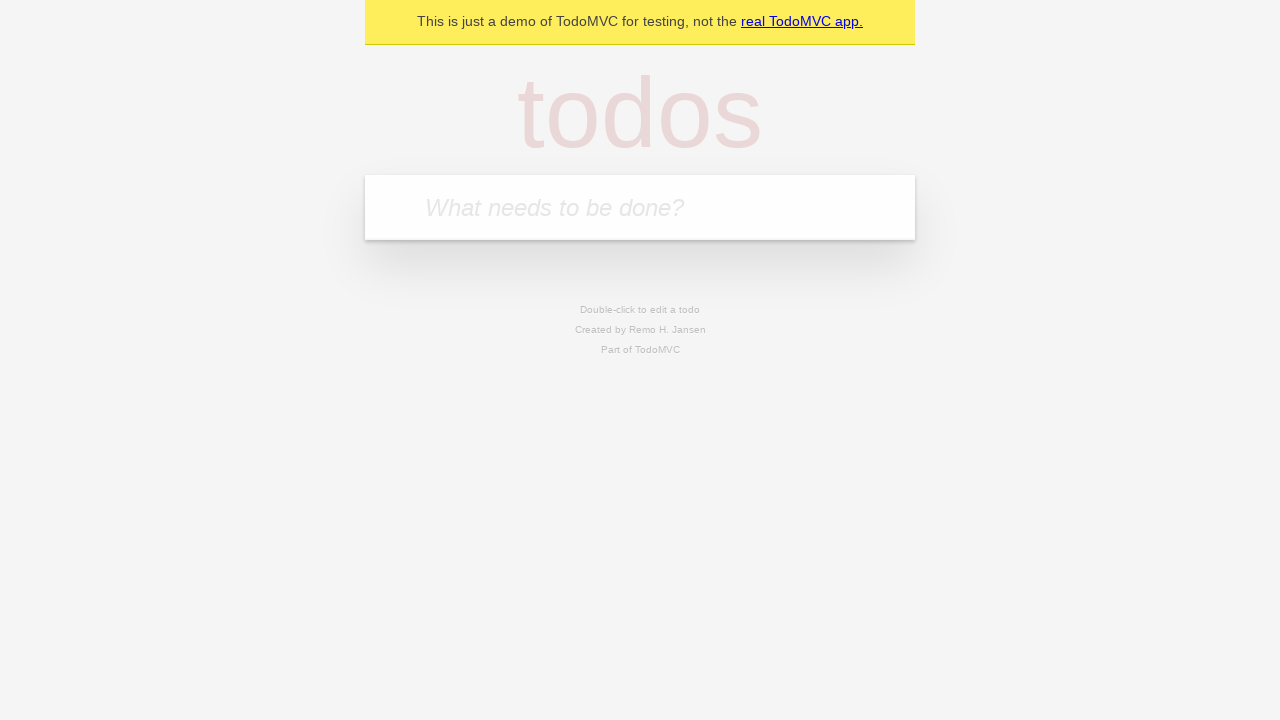

Filled todo input with 'buy some cheese' on internal:attr=[placeholder="What needs to be done?"i]
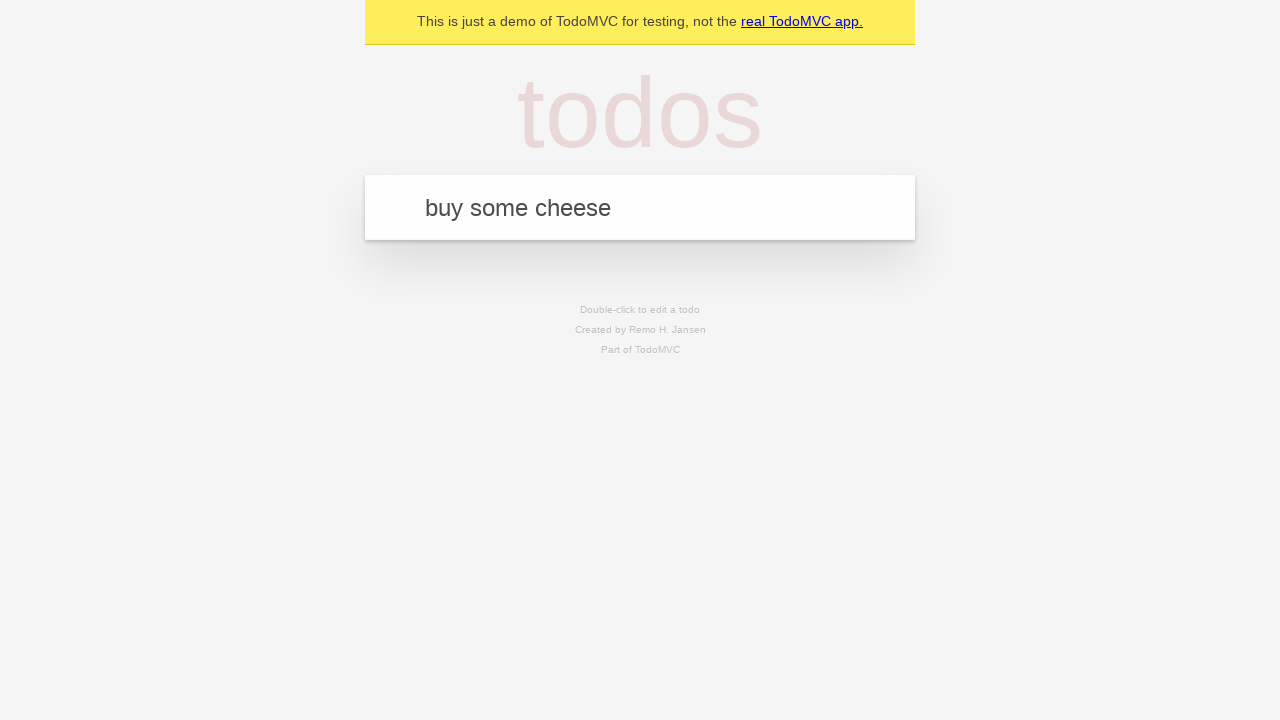

Pressed Enter to create todo 'buy some cheese' on internal:attr=[placeholder="What needs to be done?"i]
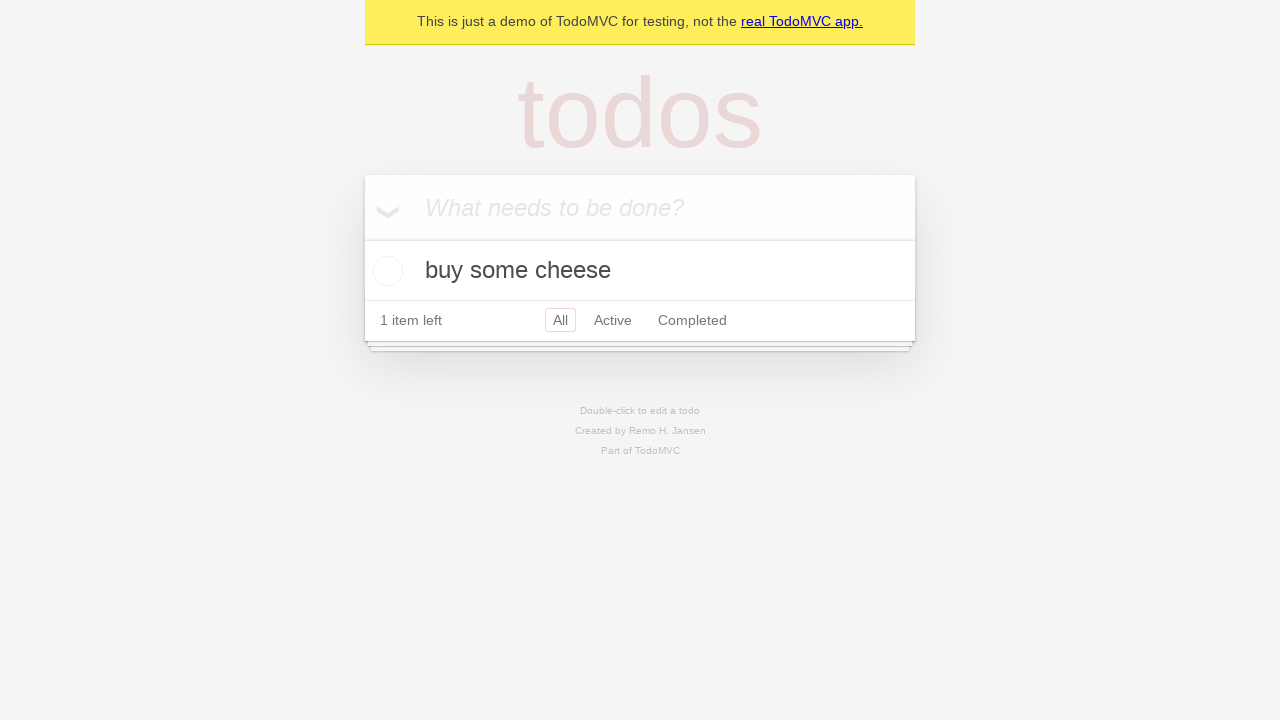

Filled todo input with 'feed the cat' on internal:attr=[placeholder="What needs to be done?"i]
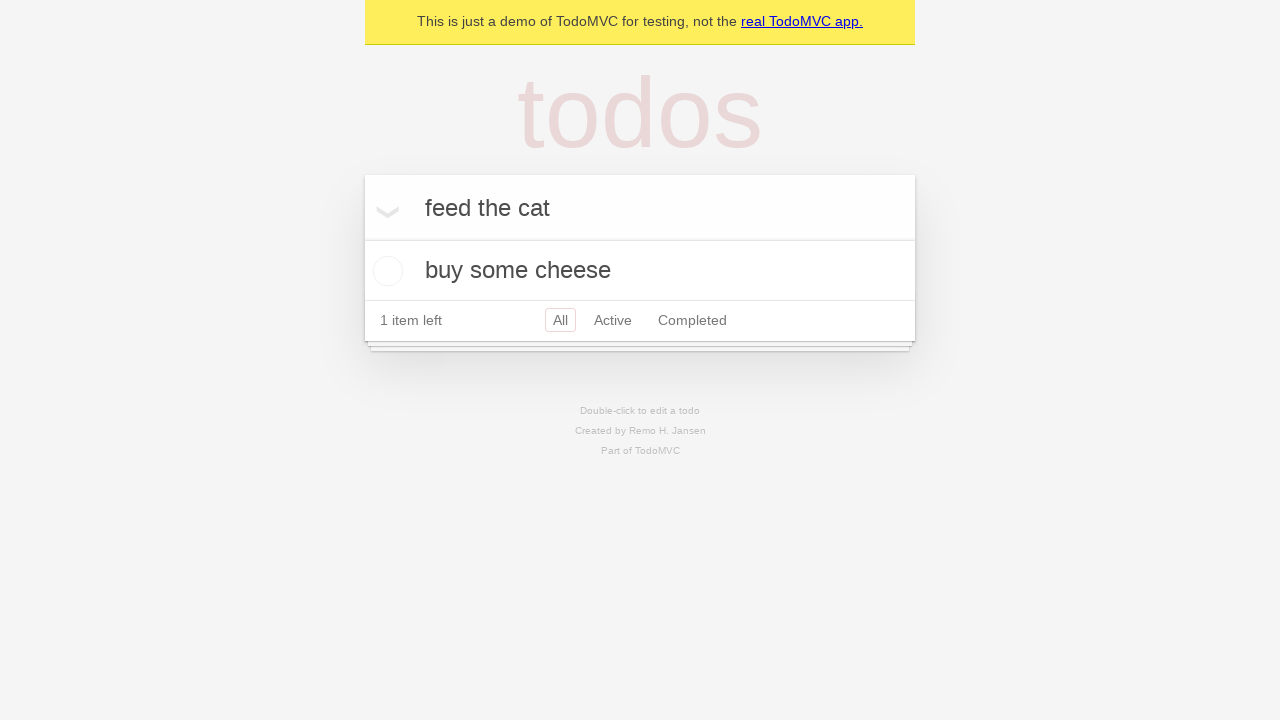

Pressed Enter to create todo 'feed the cat' on internal:attr=[placeholder="What needs to be done?"i]
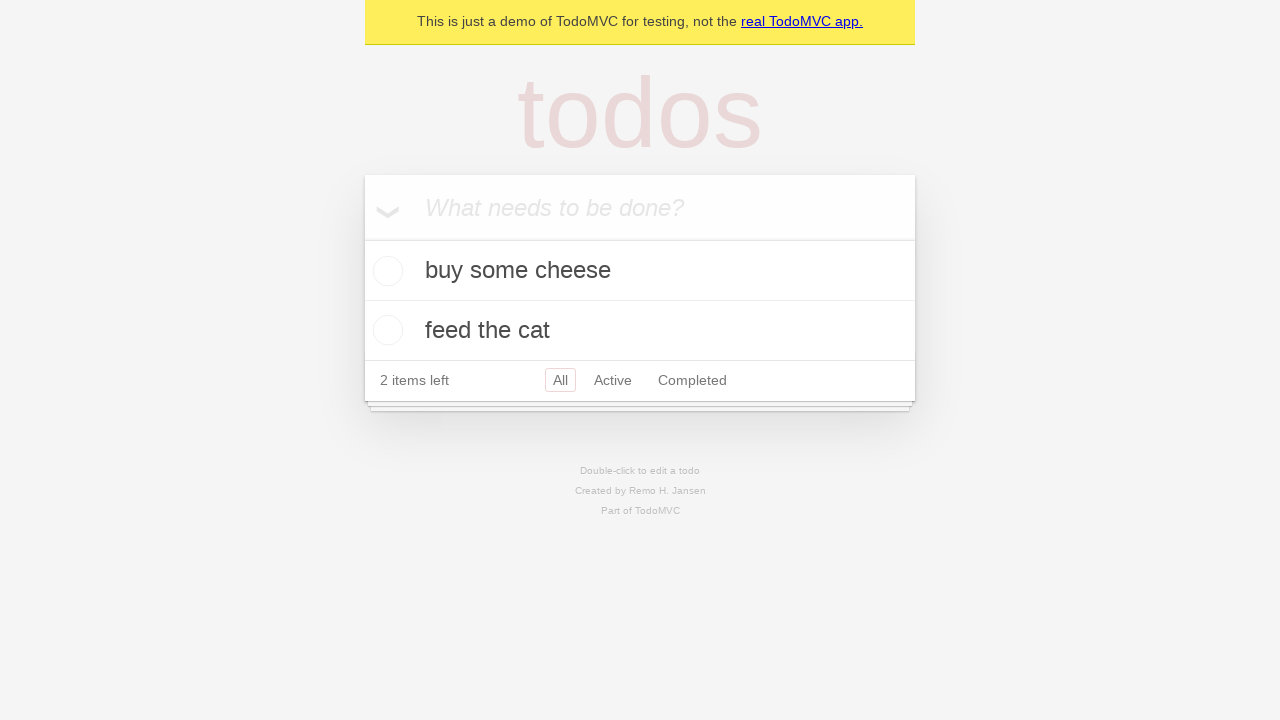

Filled todo input with 'book a doctors appointment' on internal:attr=[placeholder="What needs to be done?"i]
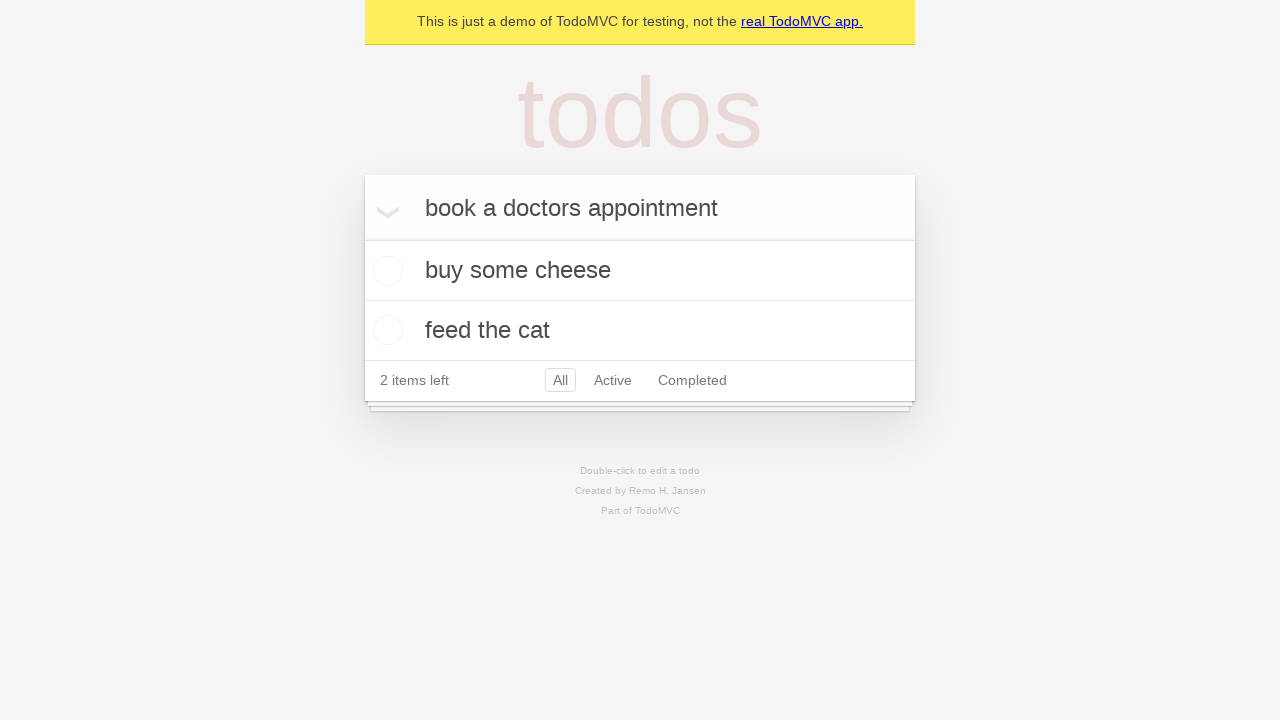

Pressed Enter to create todo 'book a doctors appointment' on internal:attr=[placeholder="What needs to be done?"i]
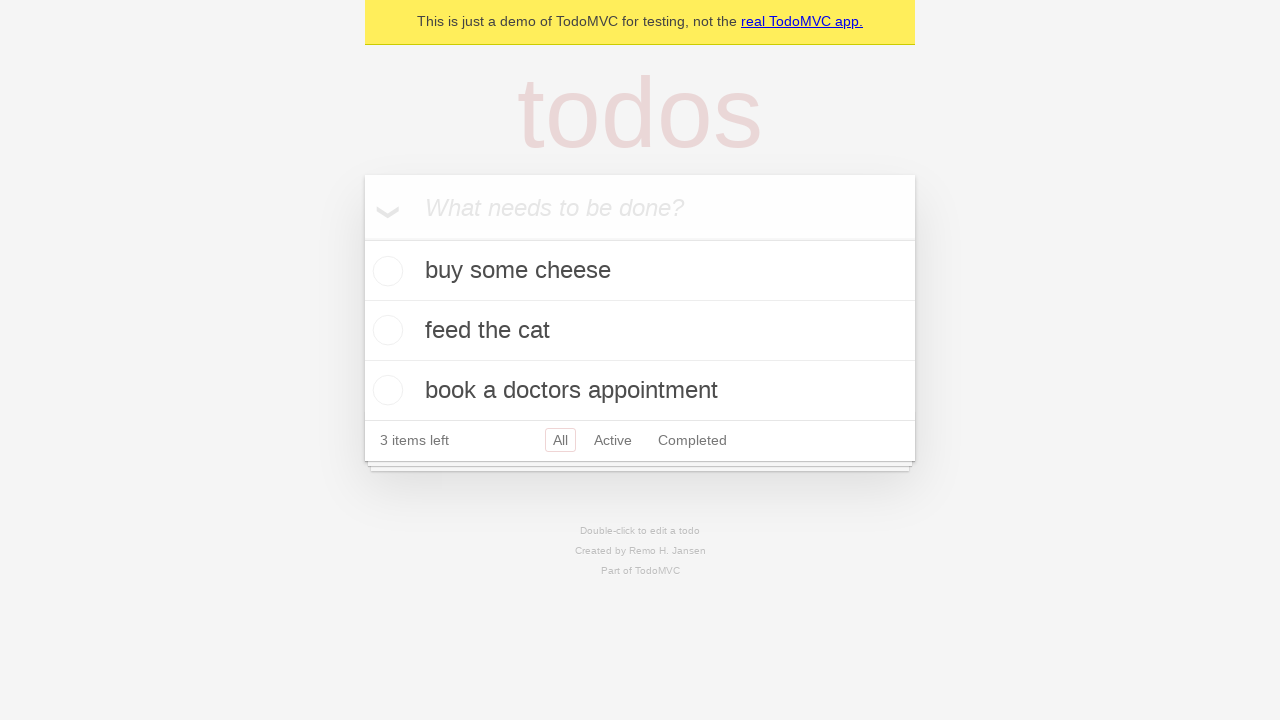

All todo items loaded on the page
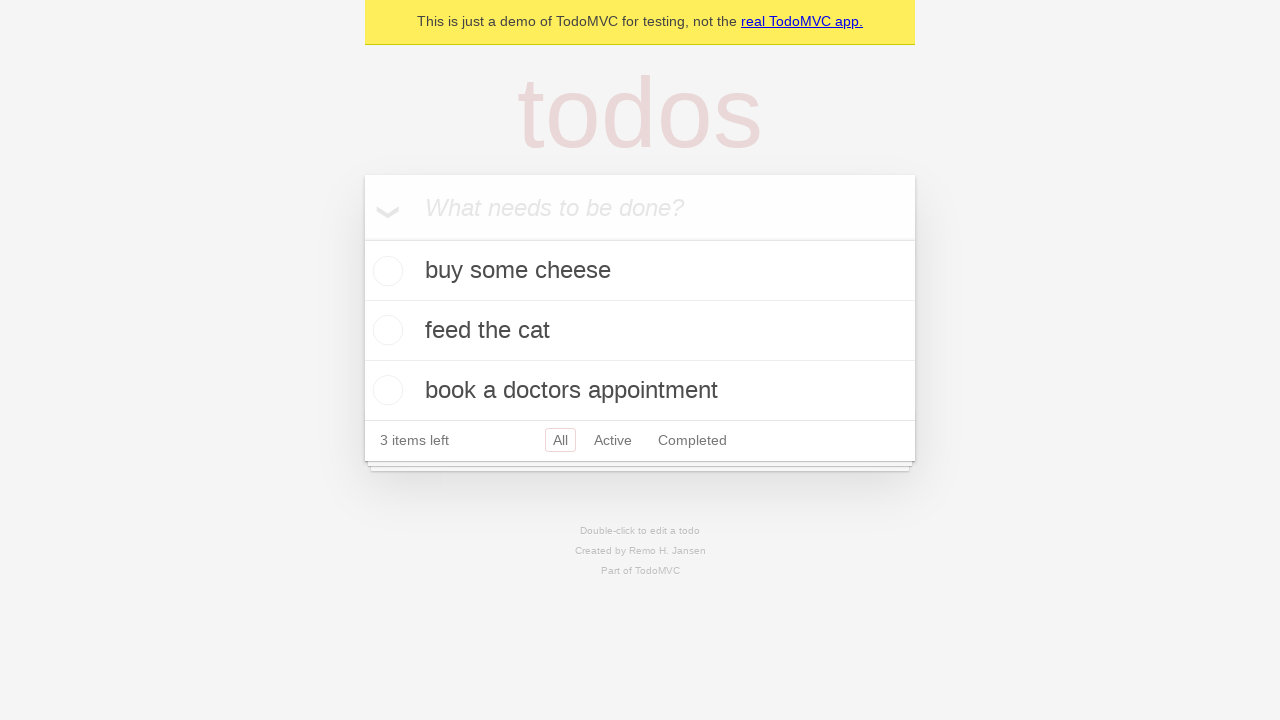

Checked 'Mark all as complete' checkbox at (362, 238) on internal:label="Mark all as complete"i
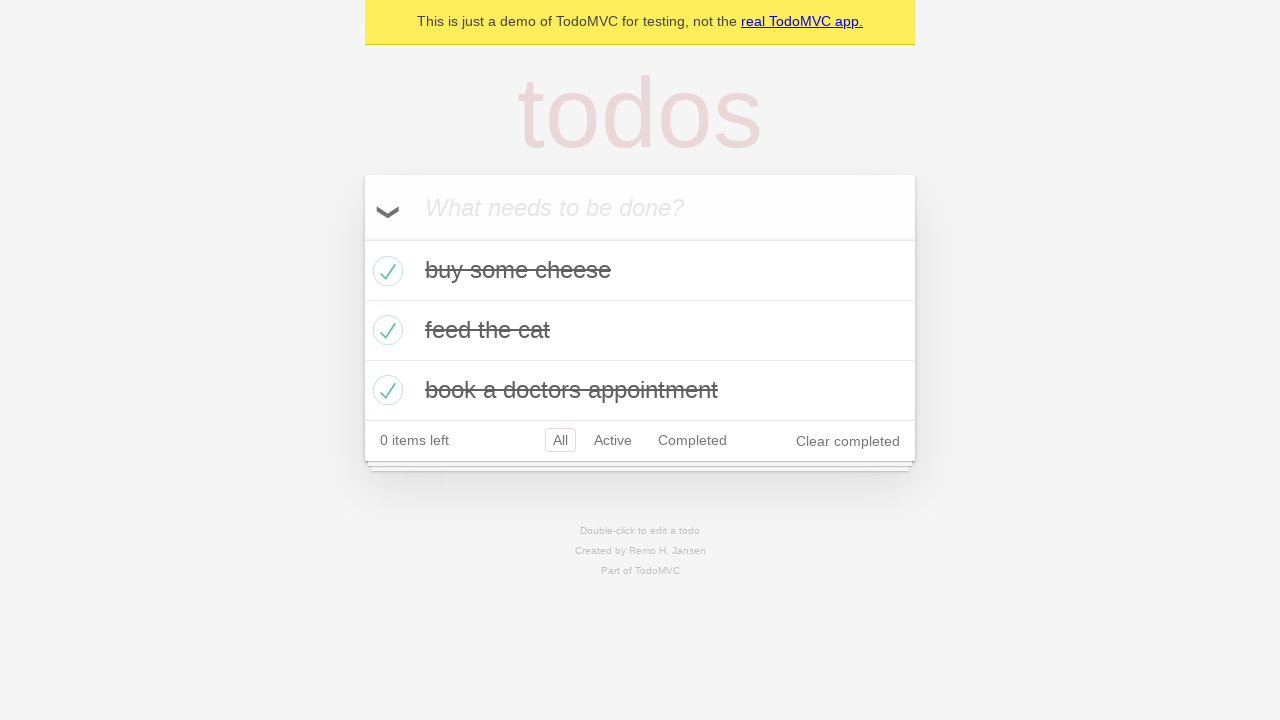

All todo items marked as completed
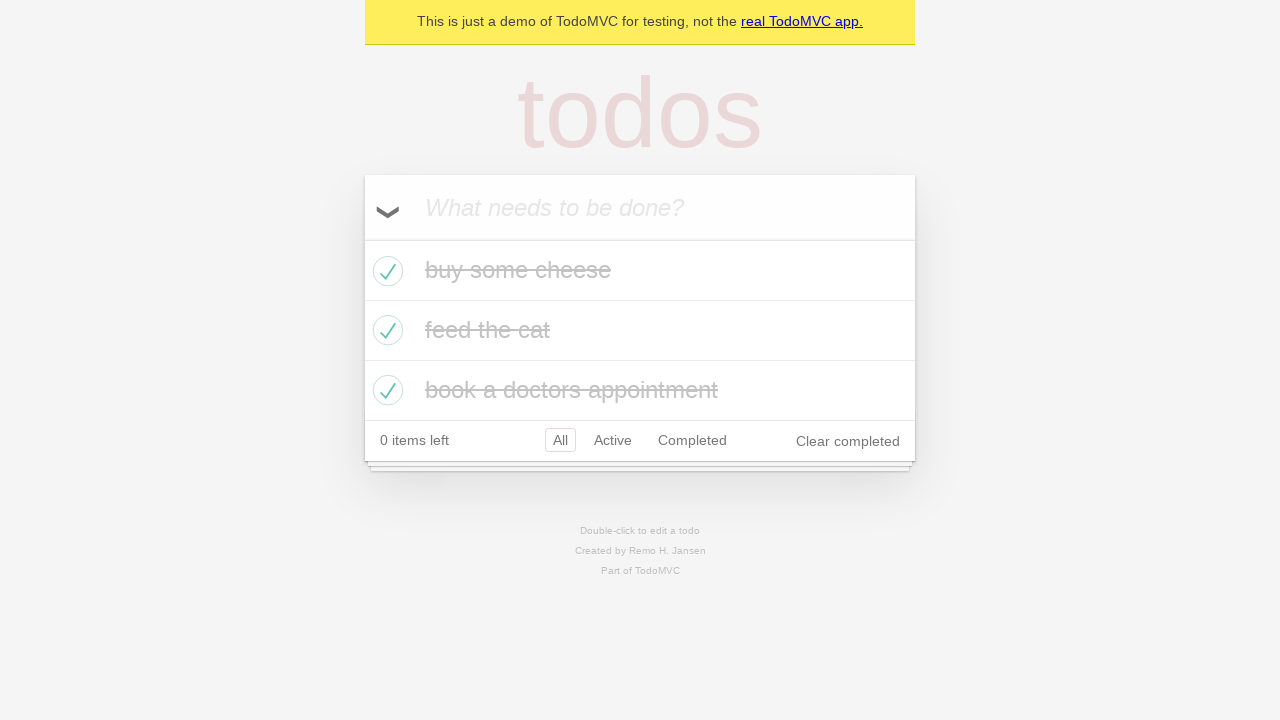

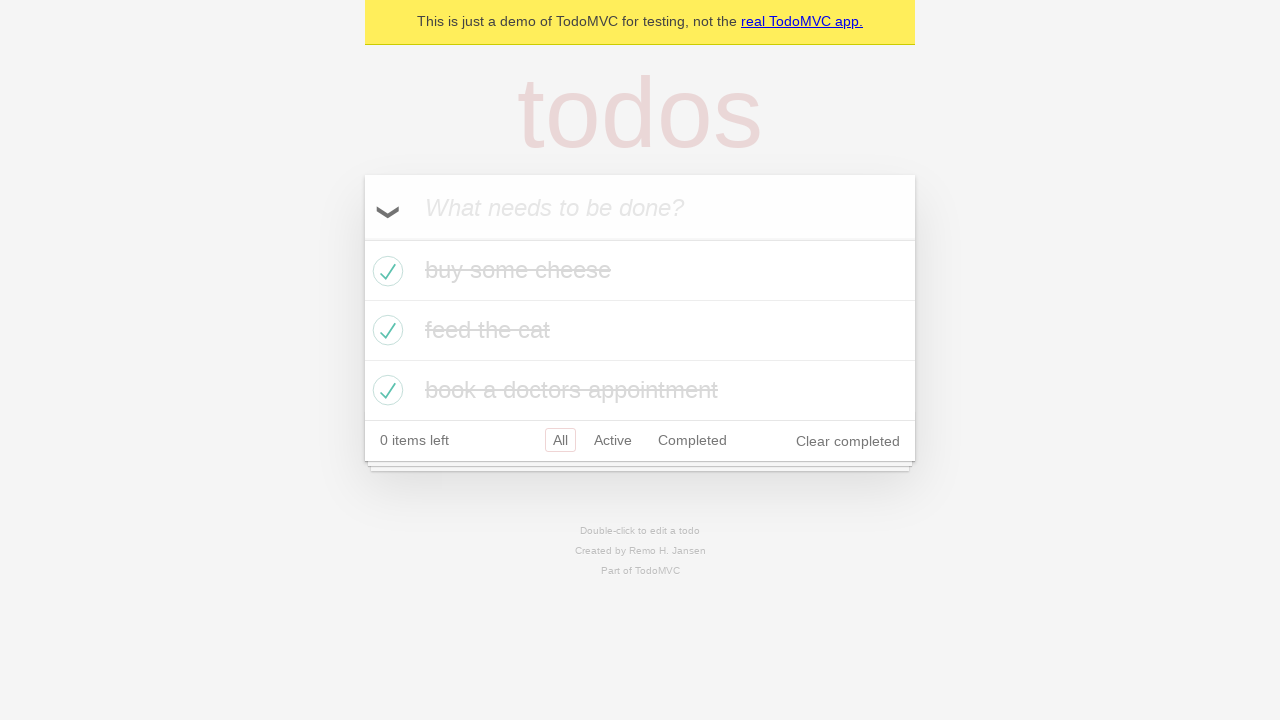